Tests the search functionality on a product offers page by entering "Potato" in the search field and verifying that the filtered results match the search term

Starting URL: https://rahulshettyacademy.com/seleniumPractise/#/offers

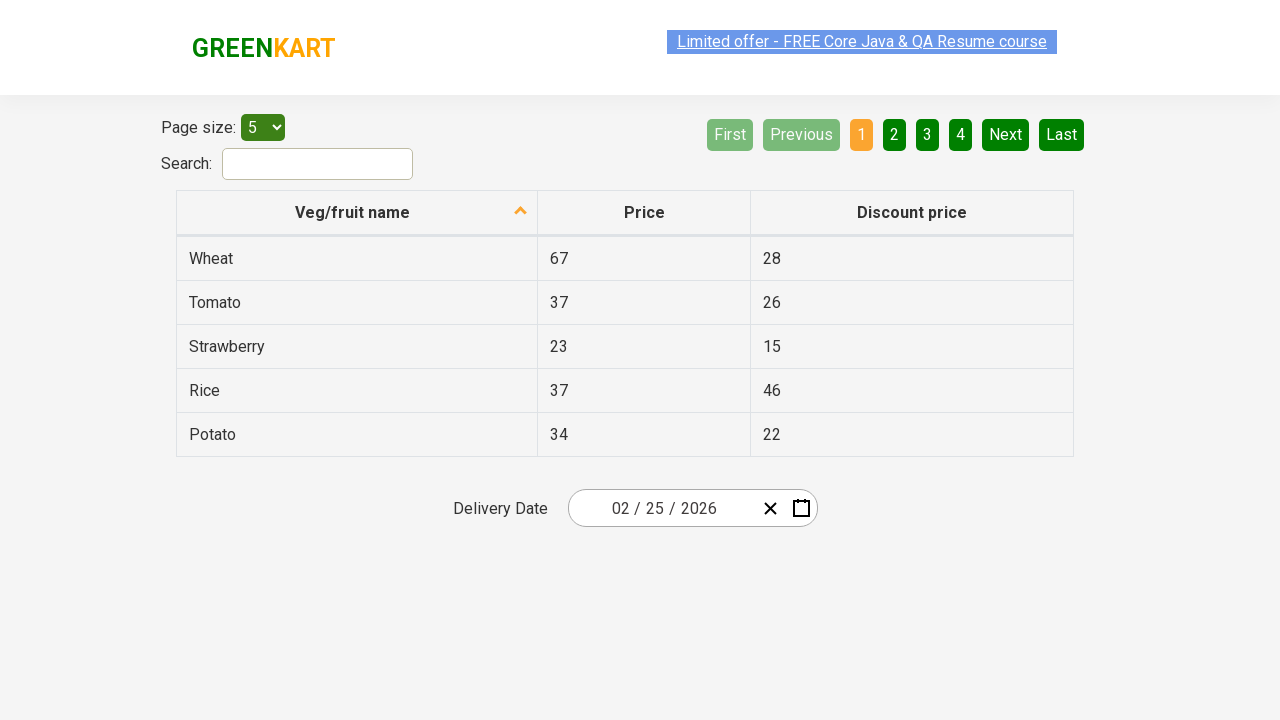

Filled search field with 'Potato' on #search-field
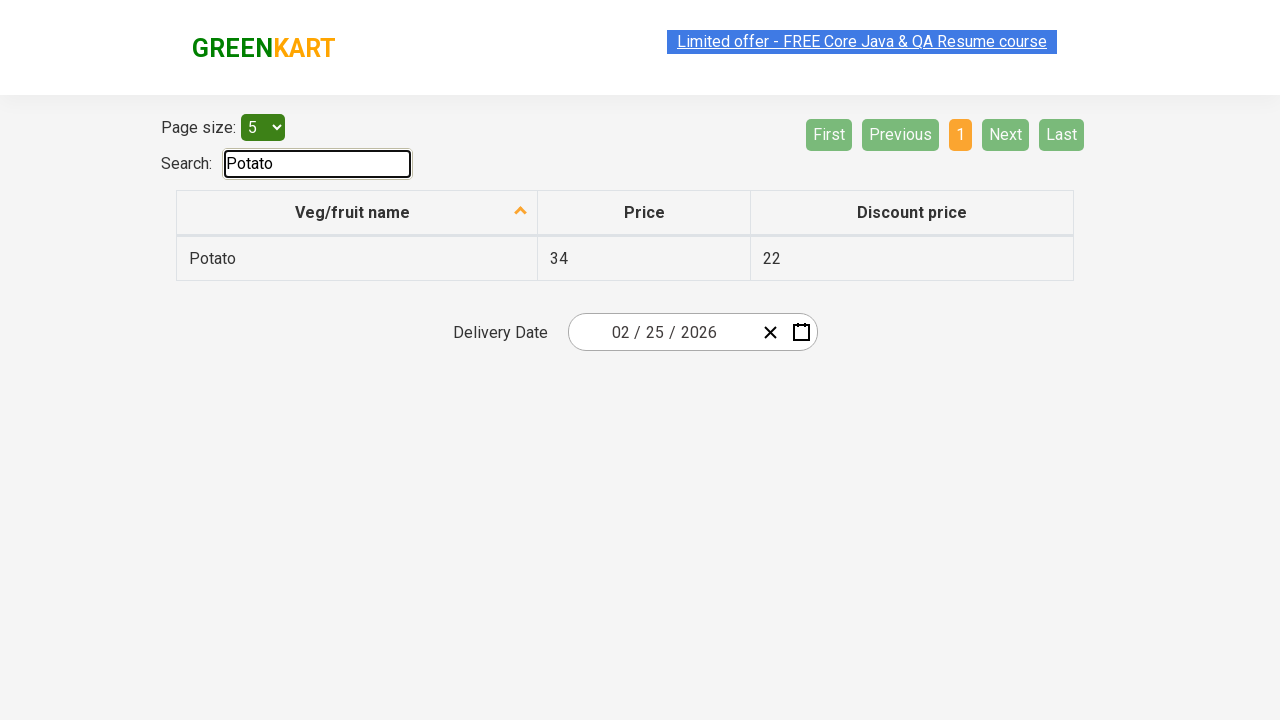

Waited 500ms for dynamic filtering to complete
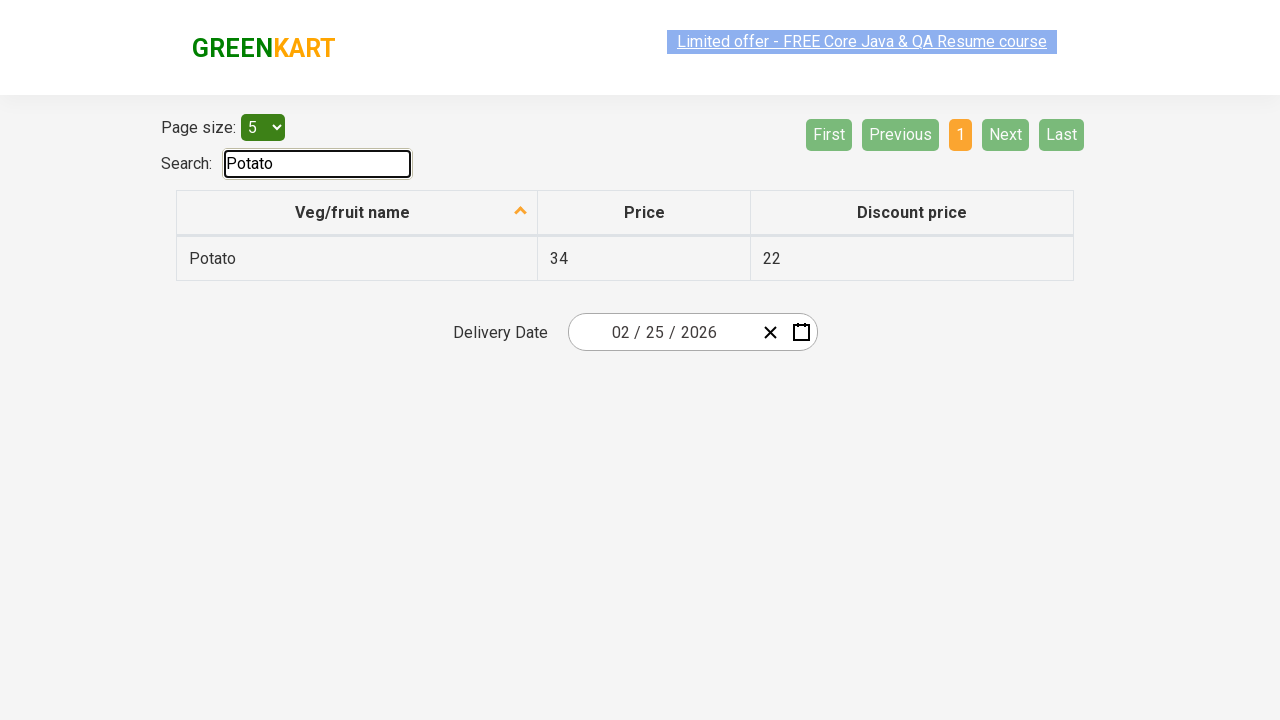

Retrieved all filtered table items
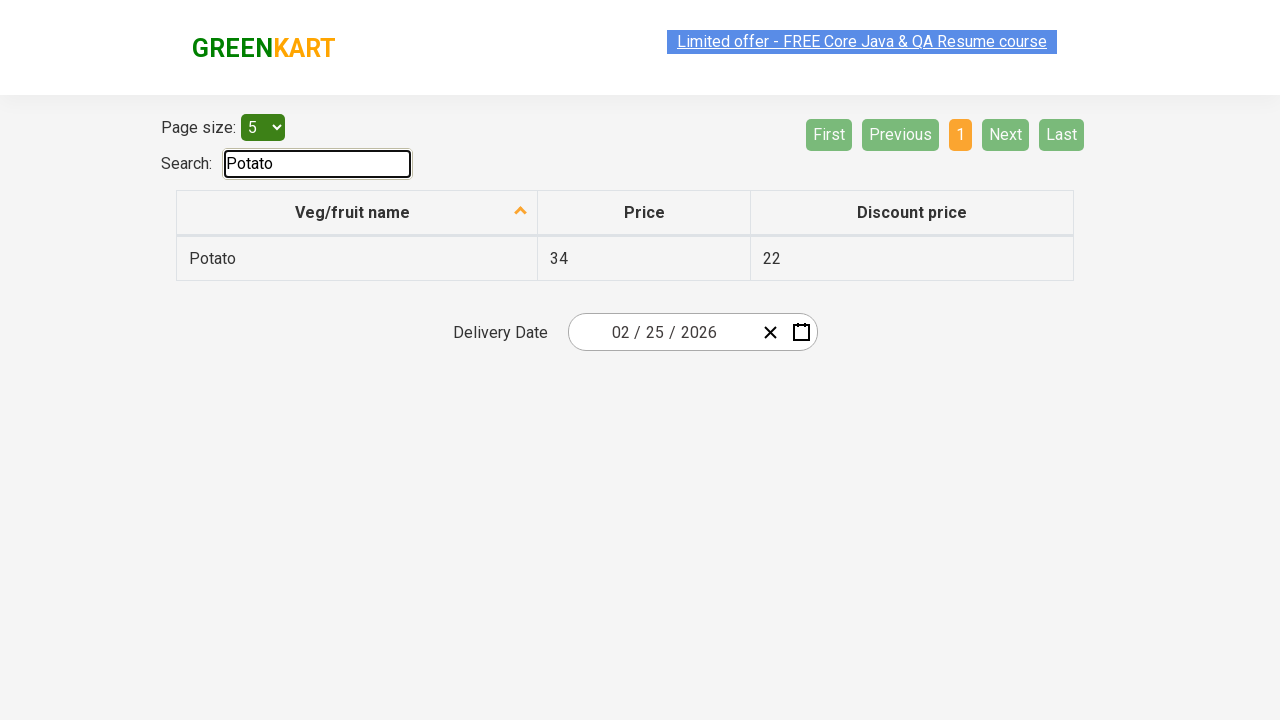

Verified filtered item 'Potato' contains 'Potato'
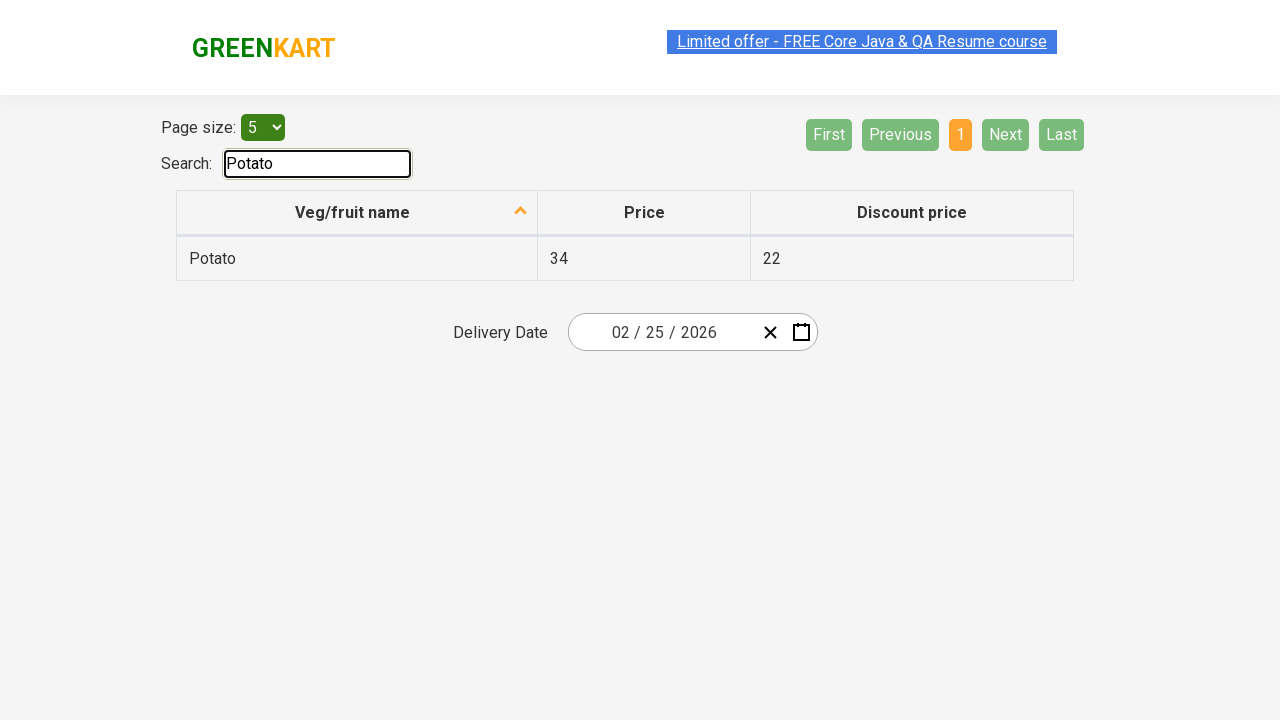

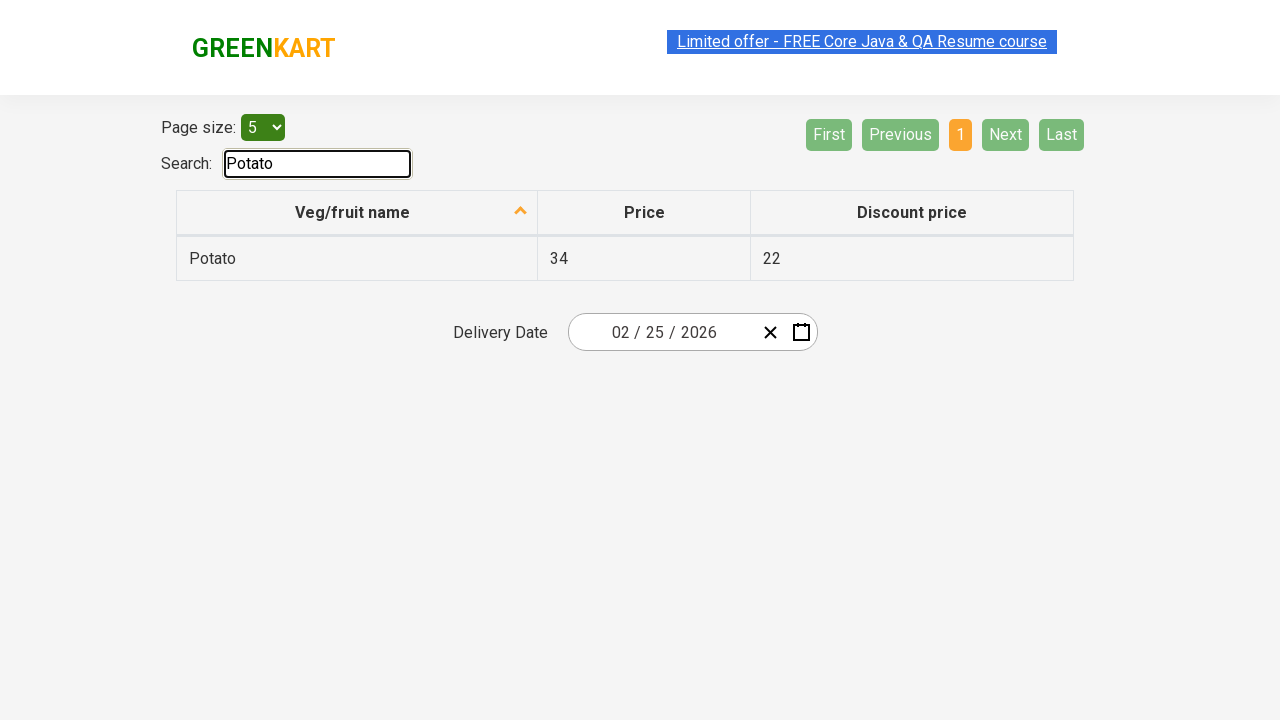